Tests adding a new medication entry in a Budibase application by clicking a "new" button, filling in two input fields with medication name and description, then clicking save.

Starting URL: https://serra.budibase.app/app/serra-para-todos#/medicamento

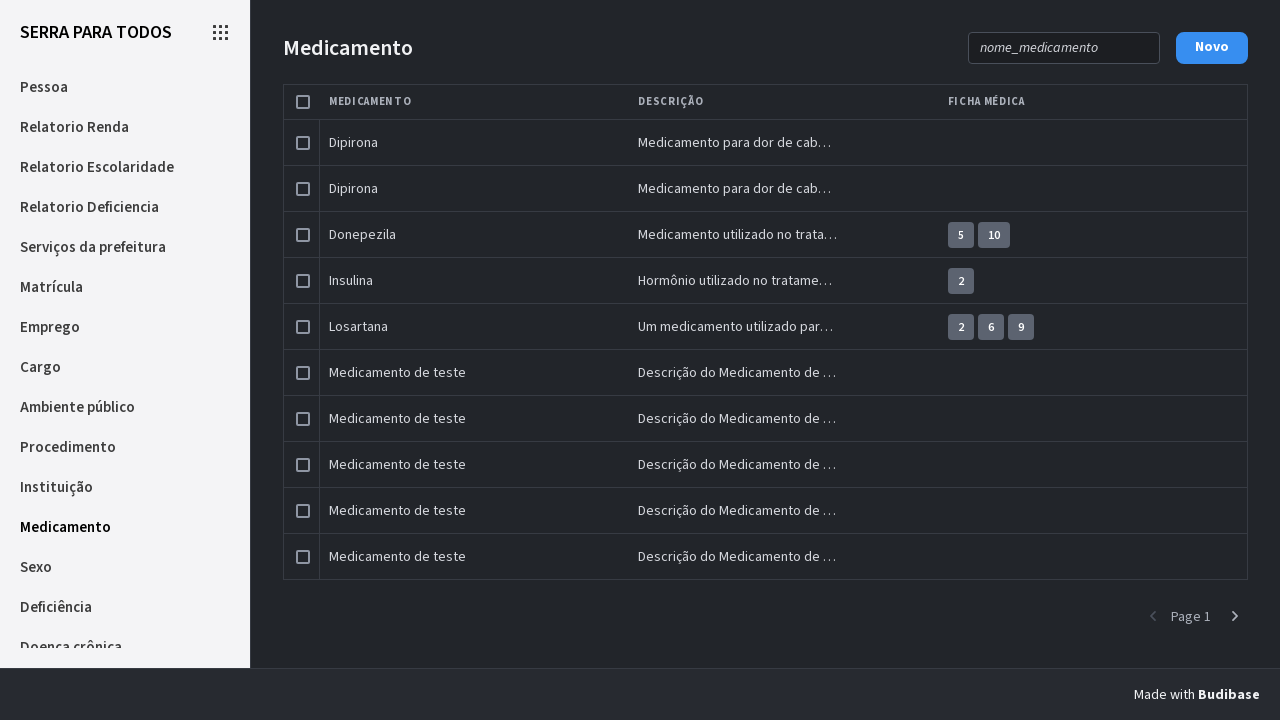

Waited 12 seconds for page to fully load
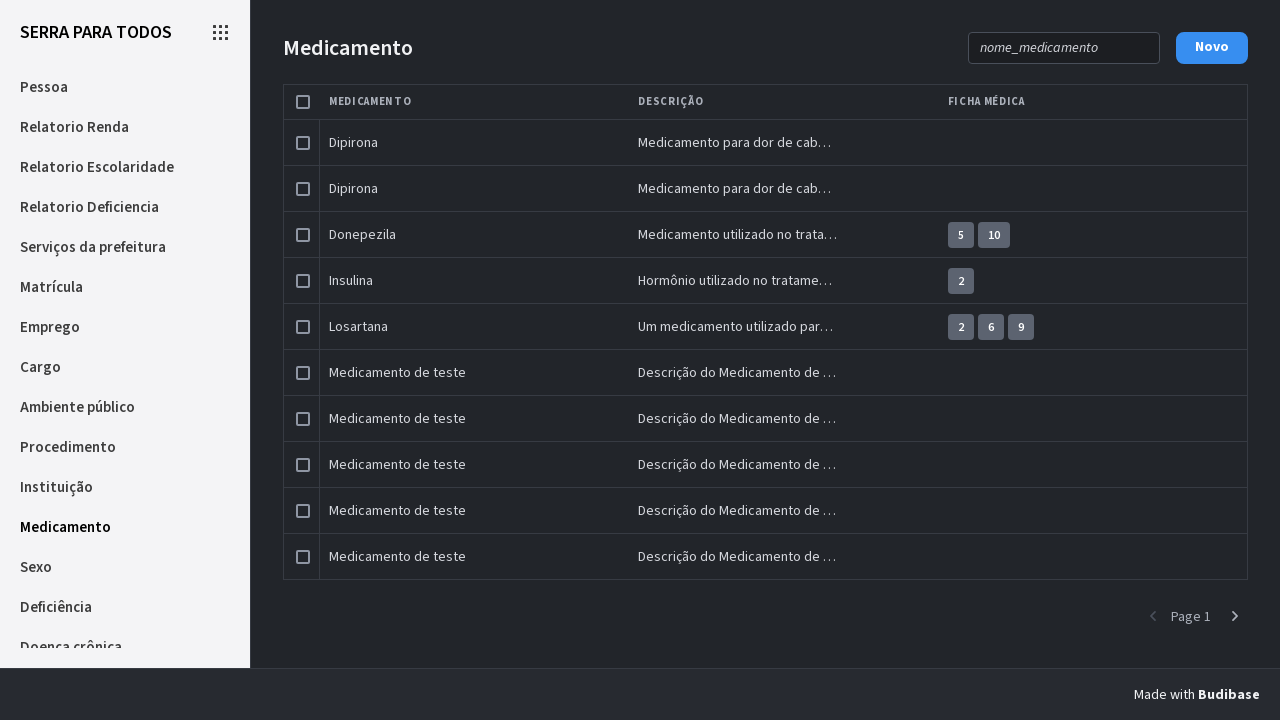

Waited for 'new' button to become visible
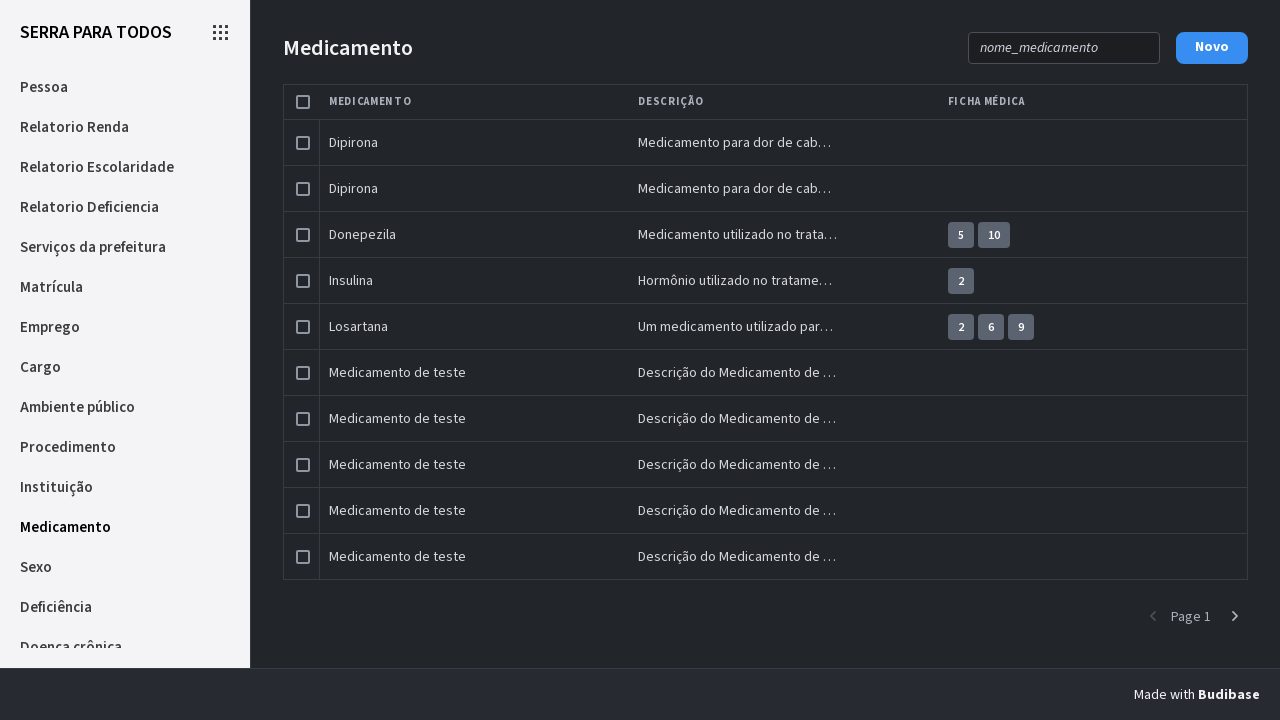

Clicked the 'new' button to add a new medication entry at (1212, 48) on xpath=/html/body/div[2]/div/div/div[1]/div/div[1]/div/div[1]/div[2]/div/div/div/
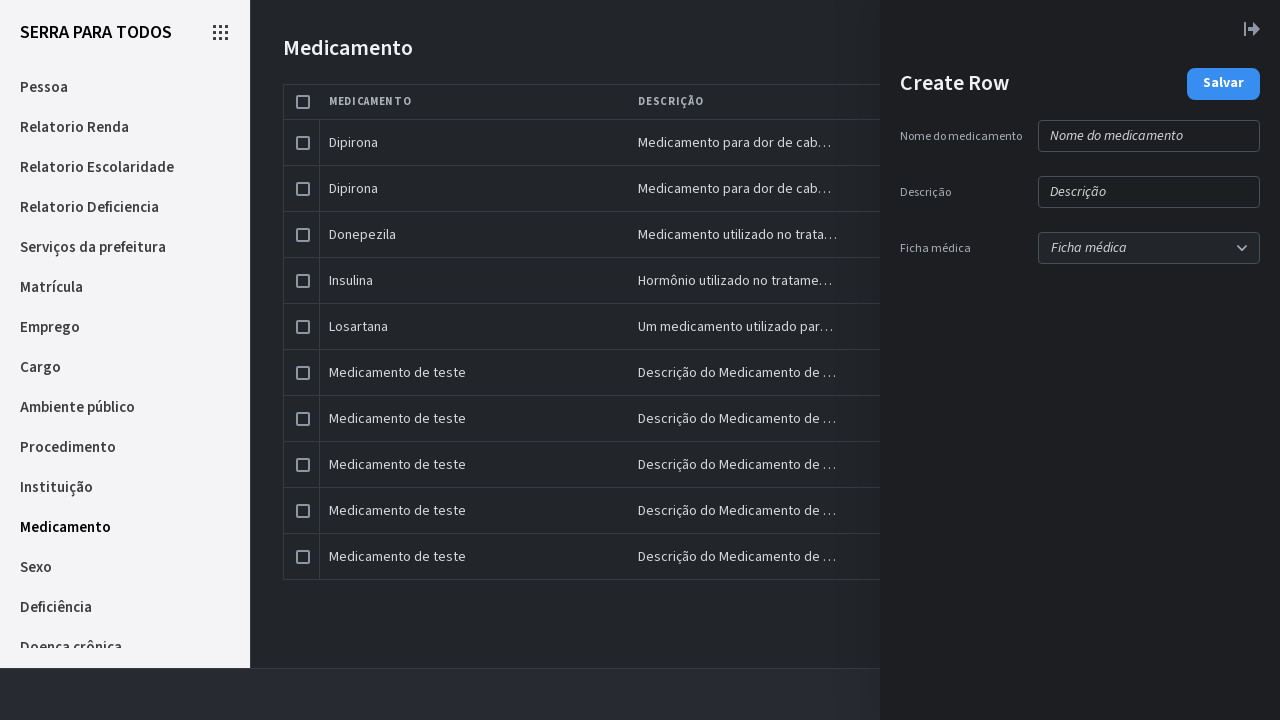

Waited for medication name input field to become visible
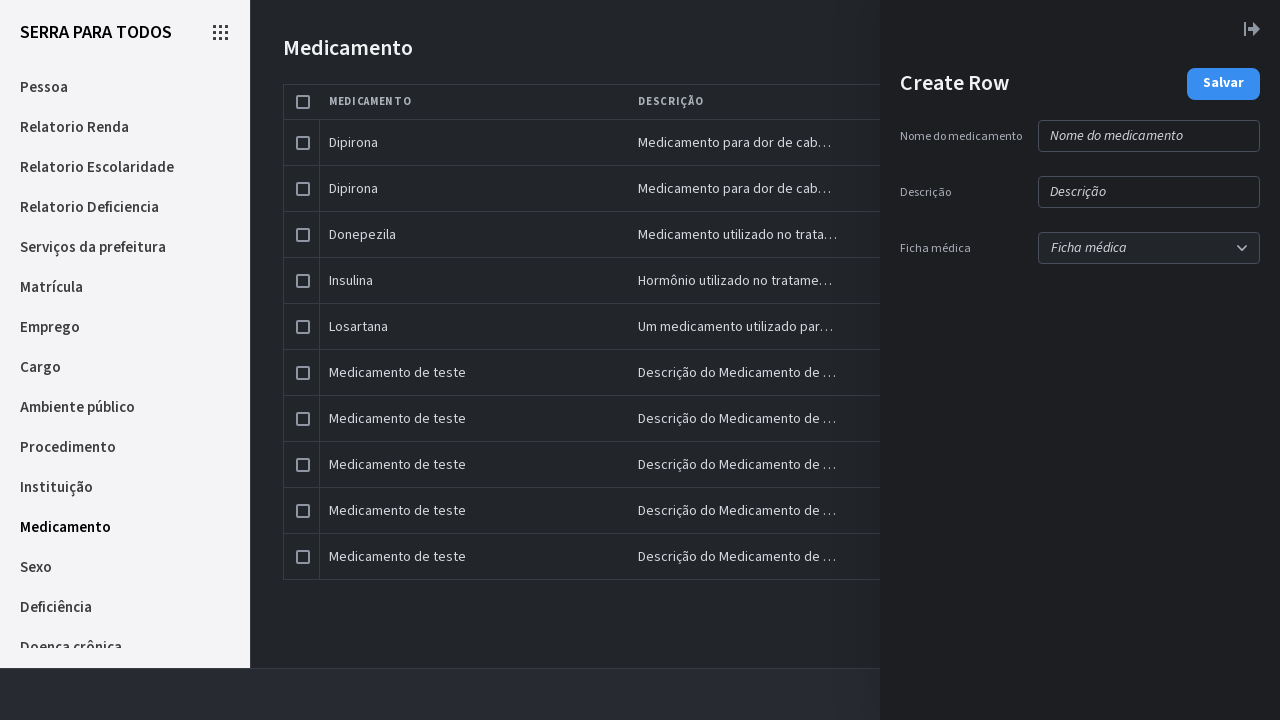

Filled medication name field with 'Tilenol' on xpath=/html/body/div[2]/div/div/div[1]/div/div[1]/div/div[2]/div[2]/div/div/div/
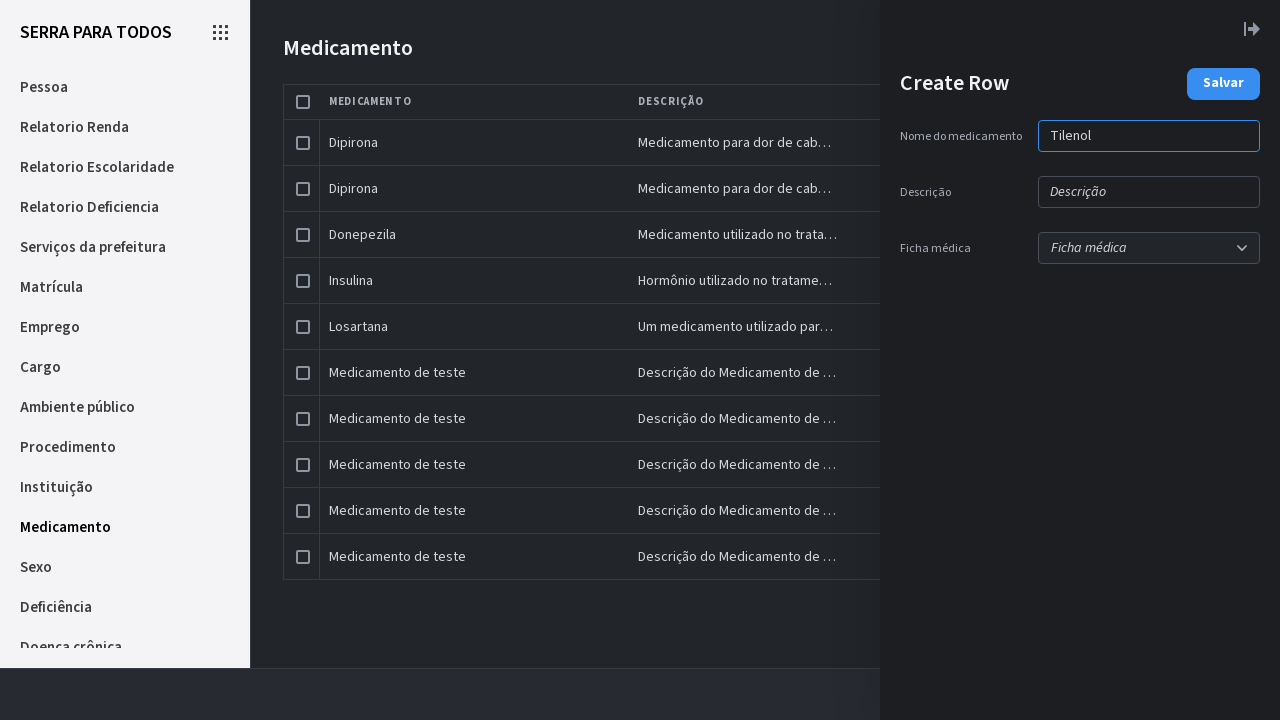

Waited 3 seconds for form processing
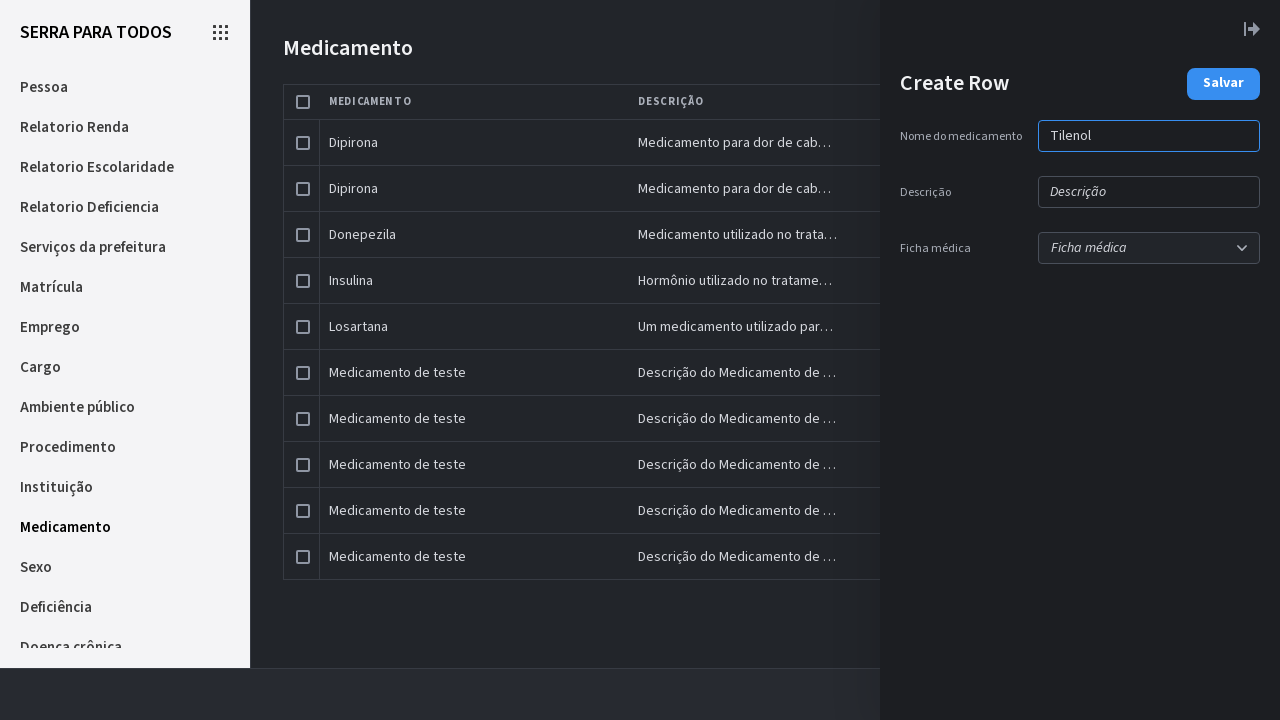

Waited for medication description input field to become visible
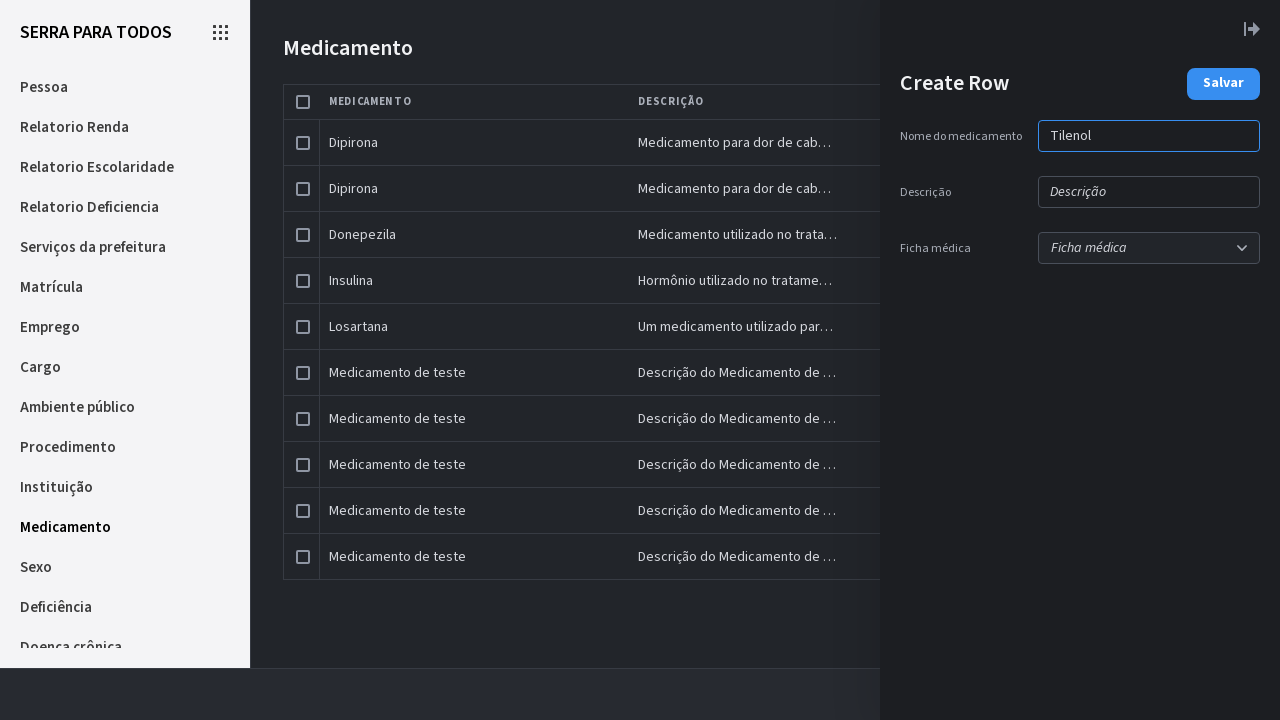

Filled medication description field with 'Testando' on xpath=/html/body/div[2]/div/div/div[1]/div/div[1]/div/div[2]/div[2]/div/div/div/
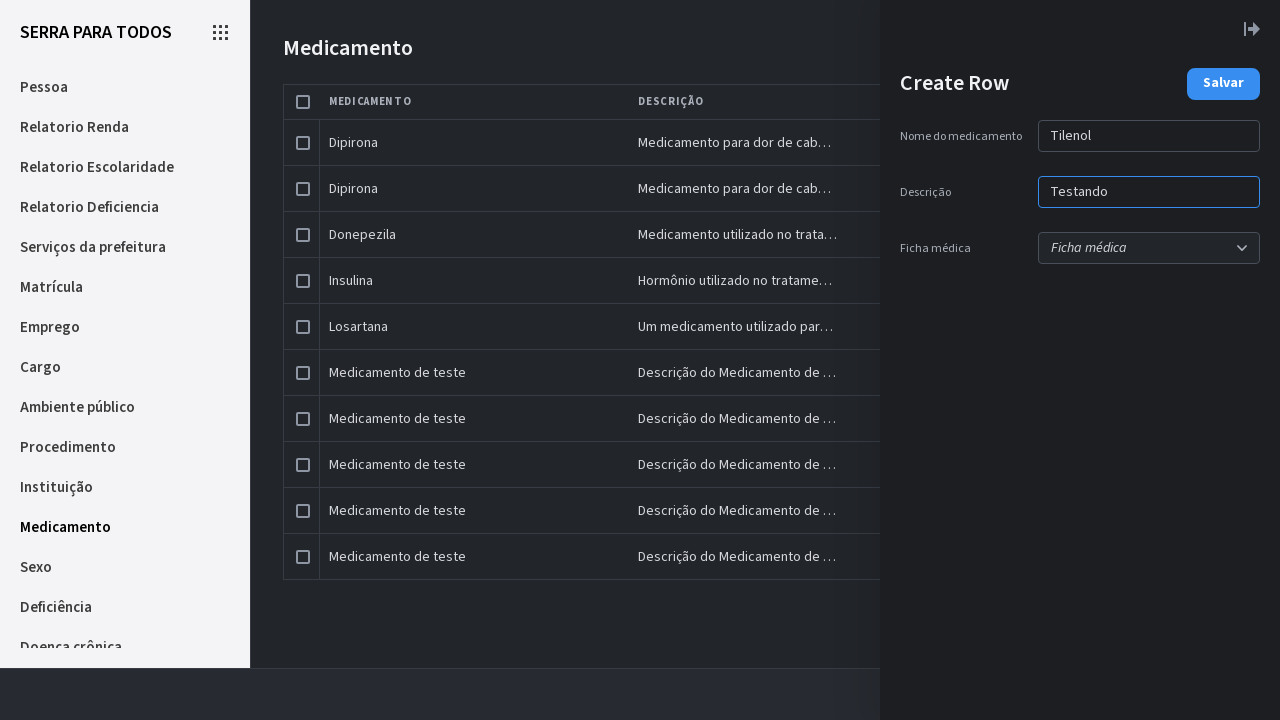

Waited for save button to become visible
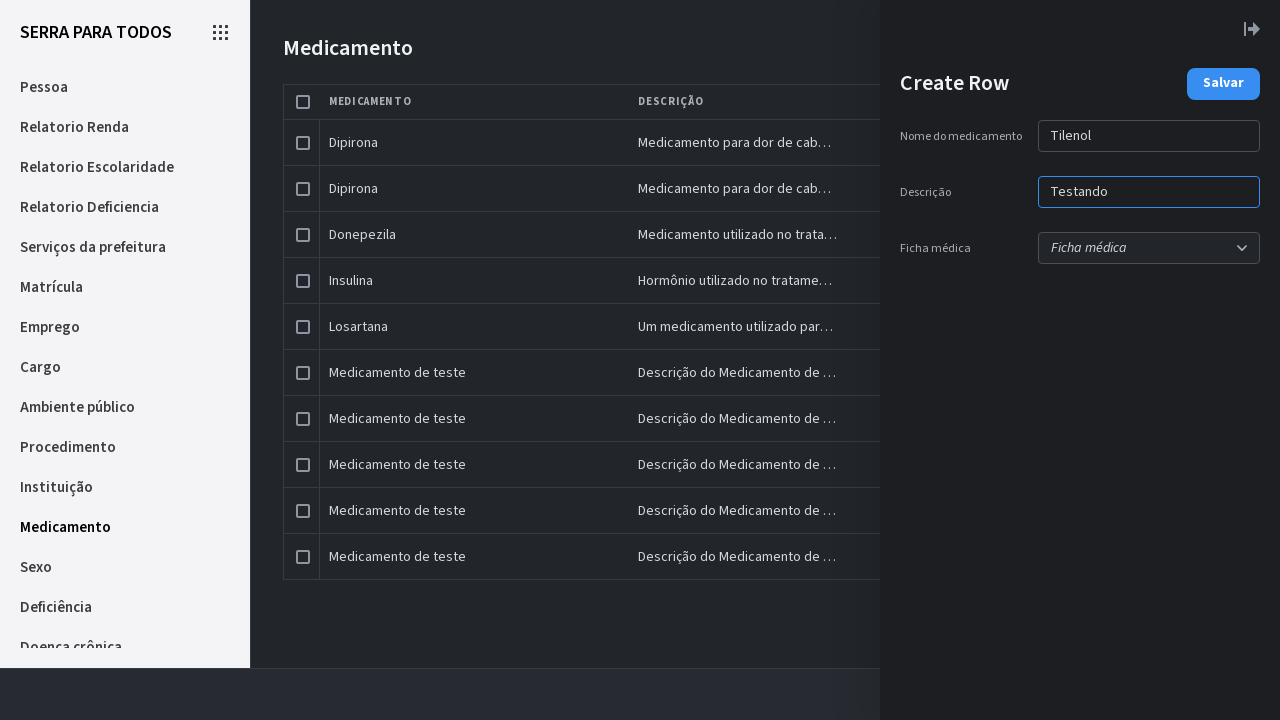

Clicked the save button to save the new medication entry at (1224, 84) on xpath=/html/body/div[2]/div/div/div[1]/div/div[1]/div/div[2]/div[2]/div/div/div/
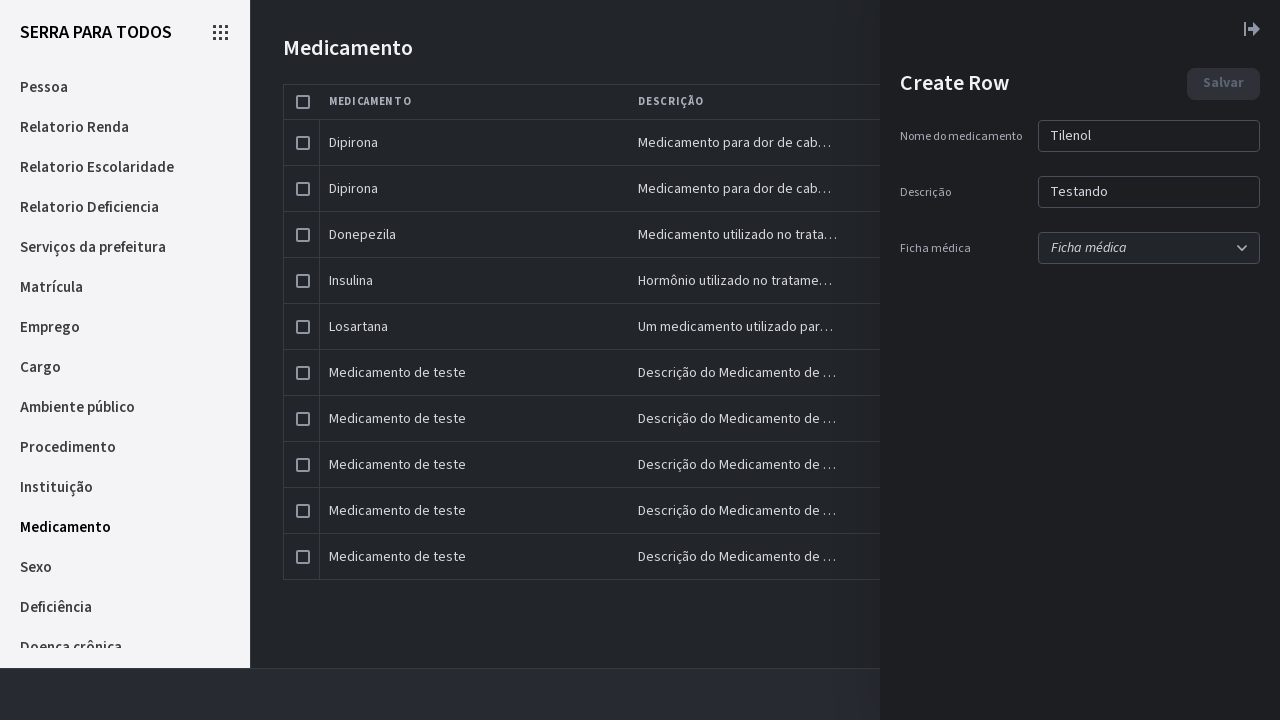

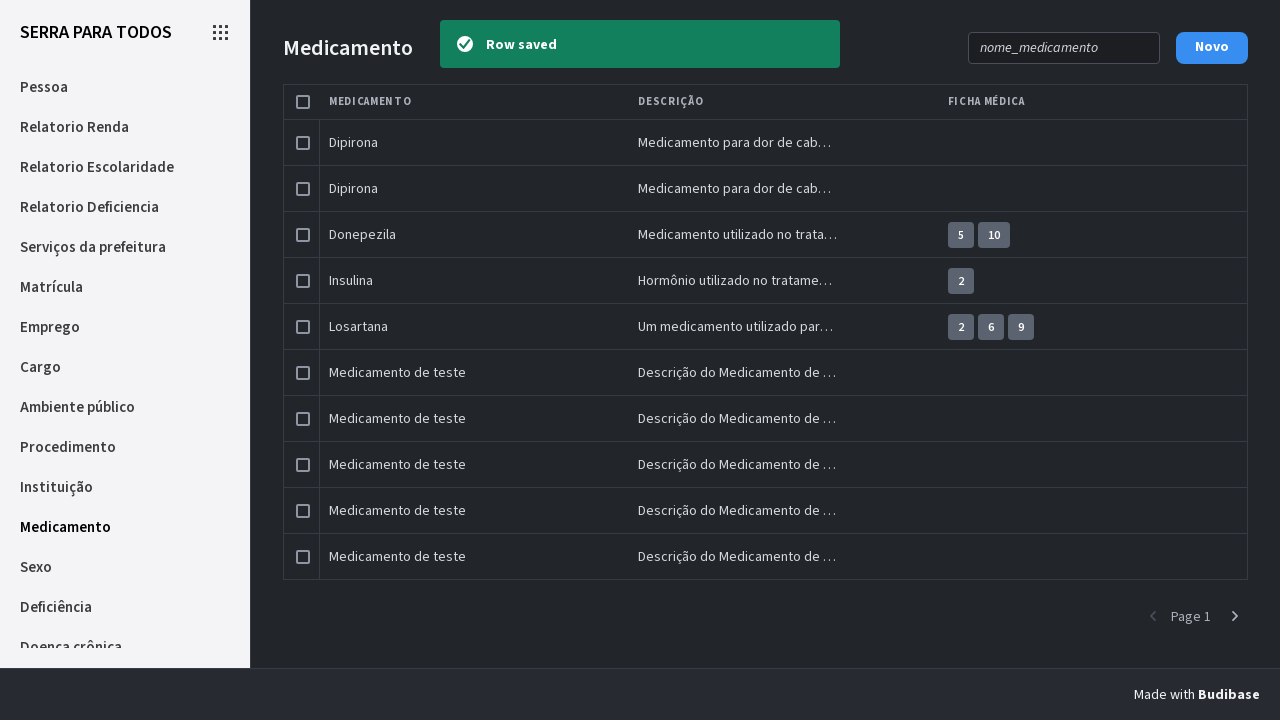